Tests a student portal by entering a student name, clicking OK to confirm, and then navigating through a media stream interface using keyboard interactions (Tab and Enter keys).

Starting URL: https://live.monetanalytics.com/stu_proc/student.html#

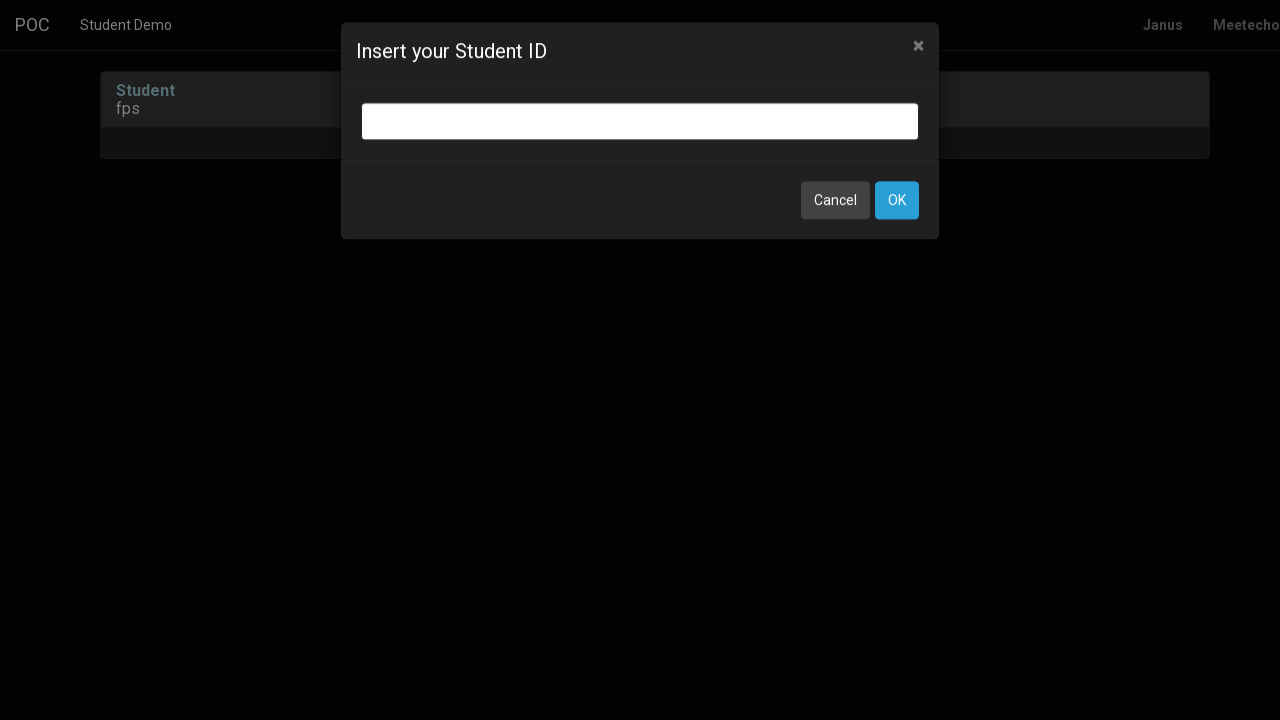

Filled student name input field with 'Student-91' on input.bootbox-input.bootbox-input-text.form-control
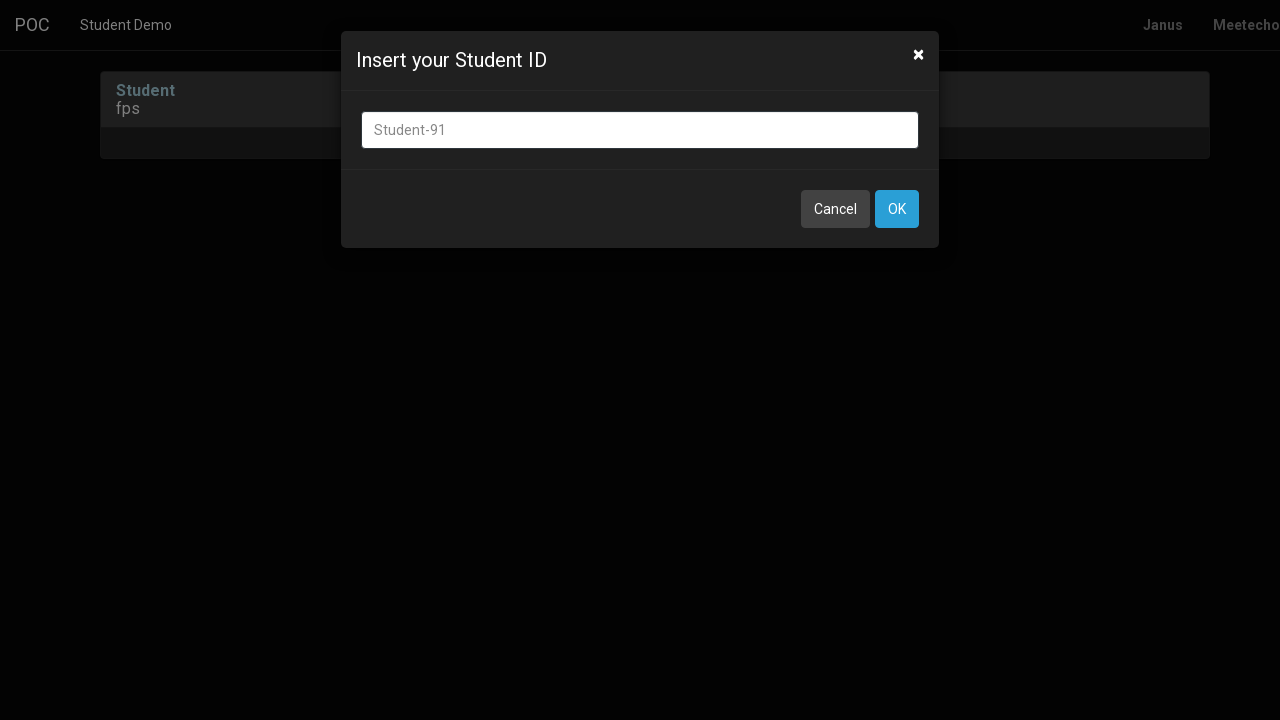

Clicked OK button to confirm student name at (897, 209) on button:has-text('OK')
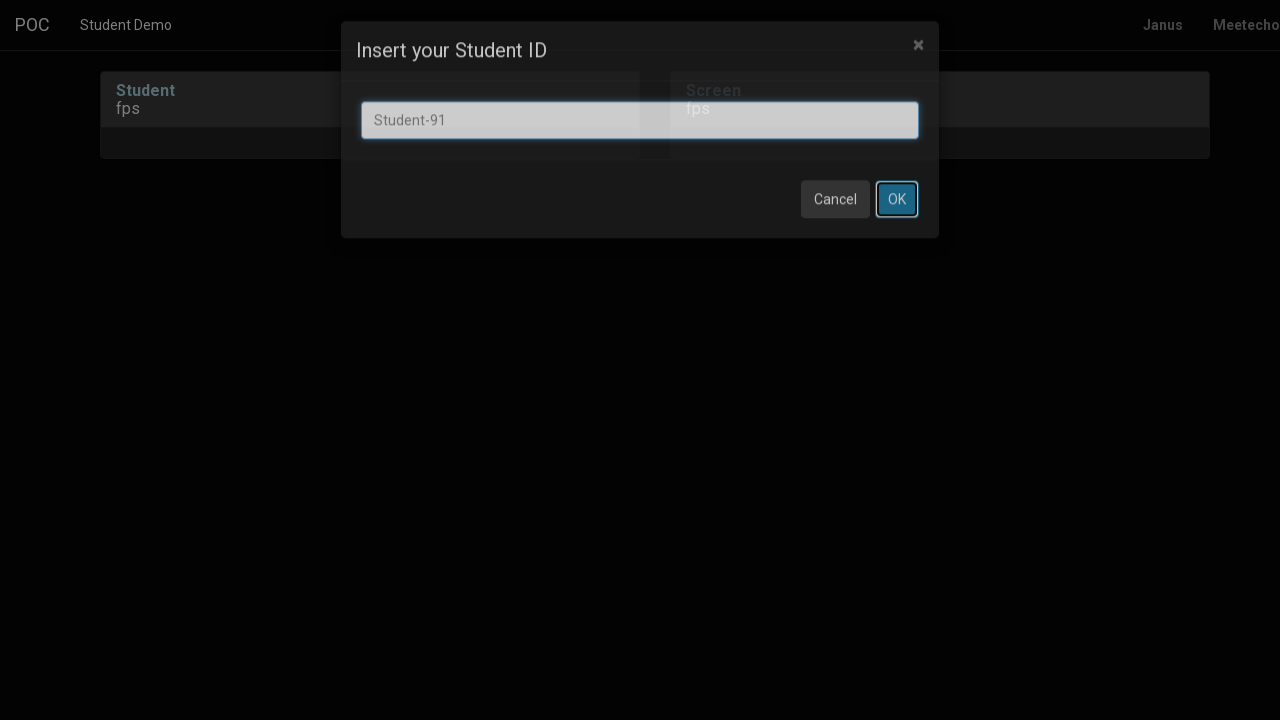

Waited 8 seconds for page to load after OK confirmation
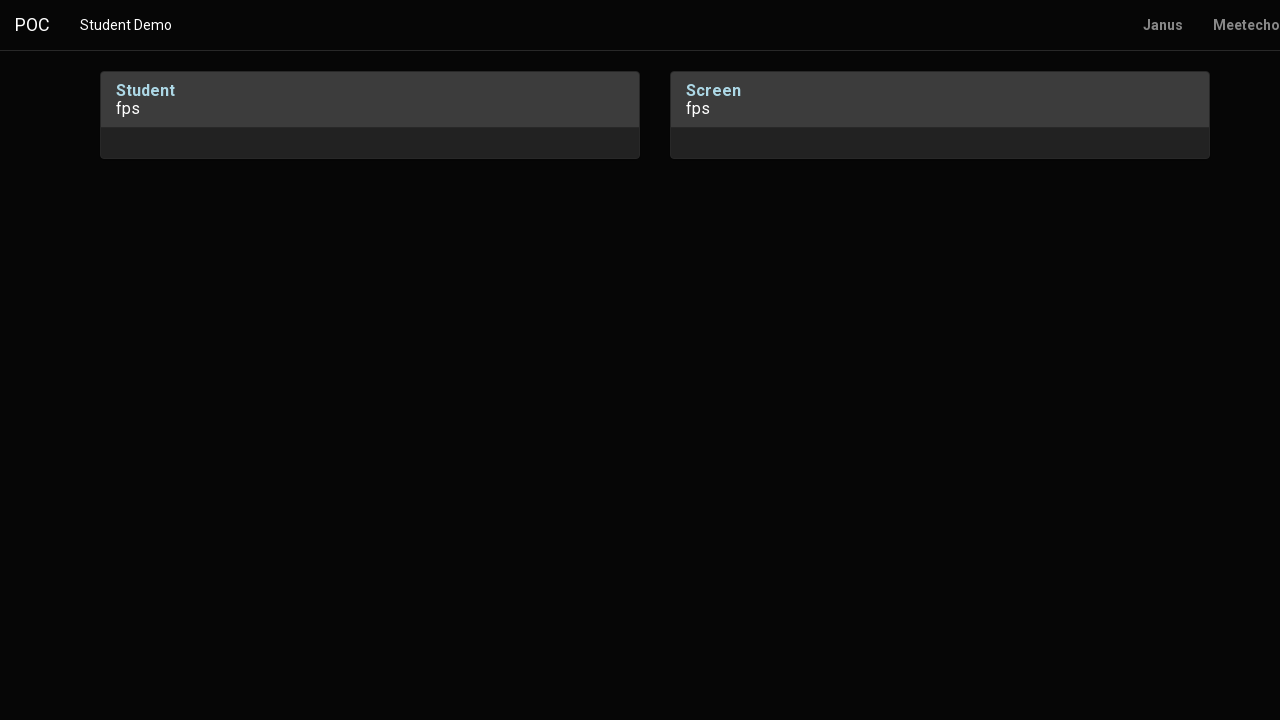

Pressed Tab key to navigate to next element
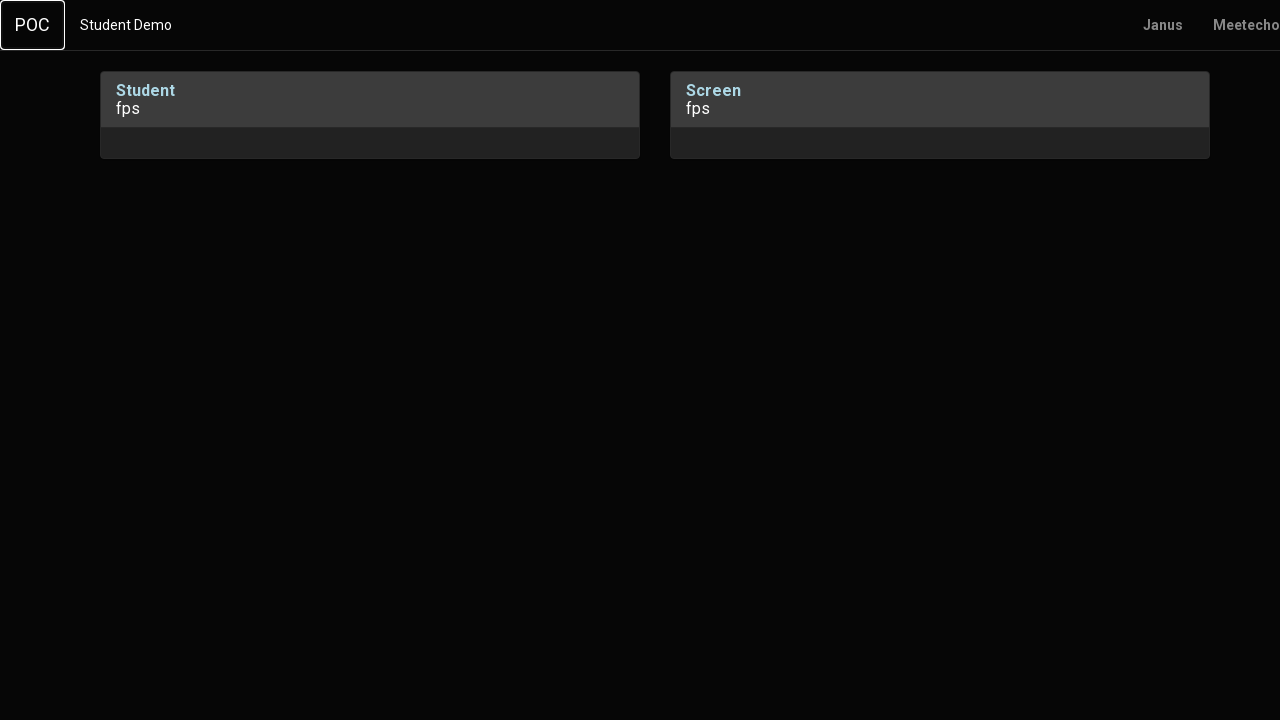

Waited 1 second after Tab press
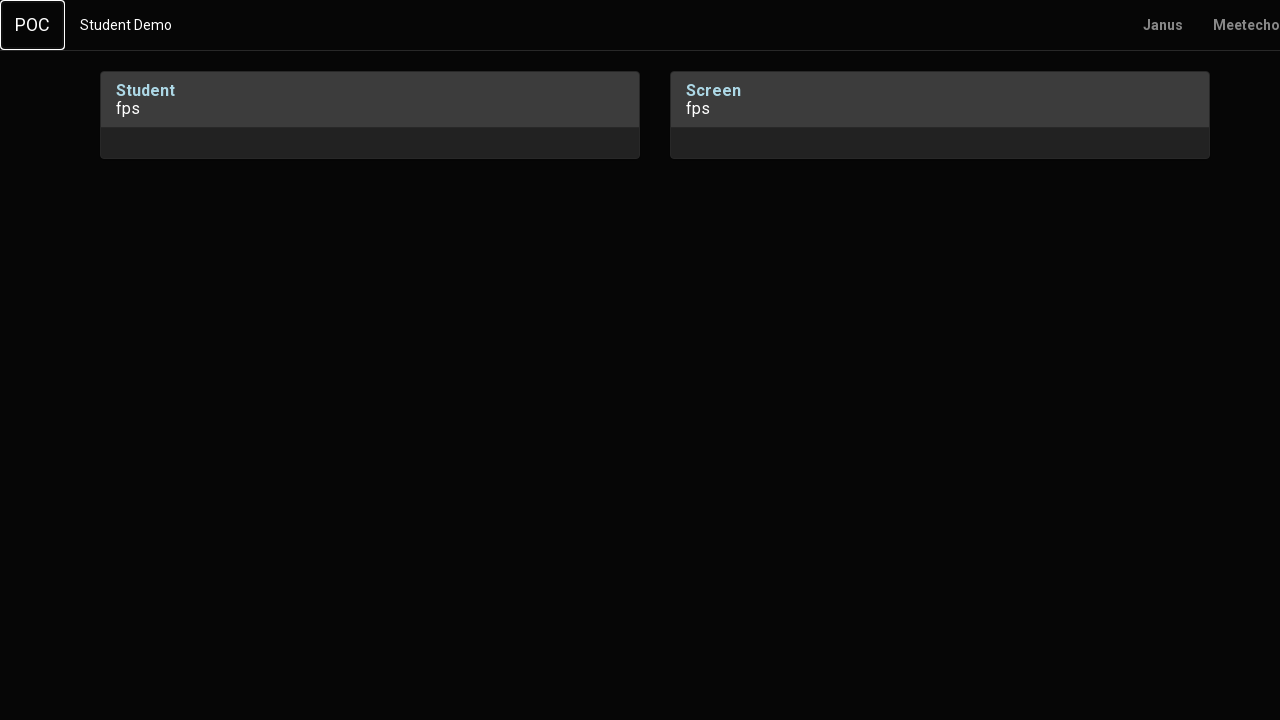

Pressed Enter key to confirm selection
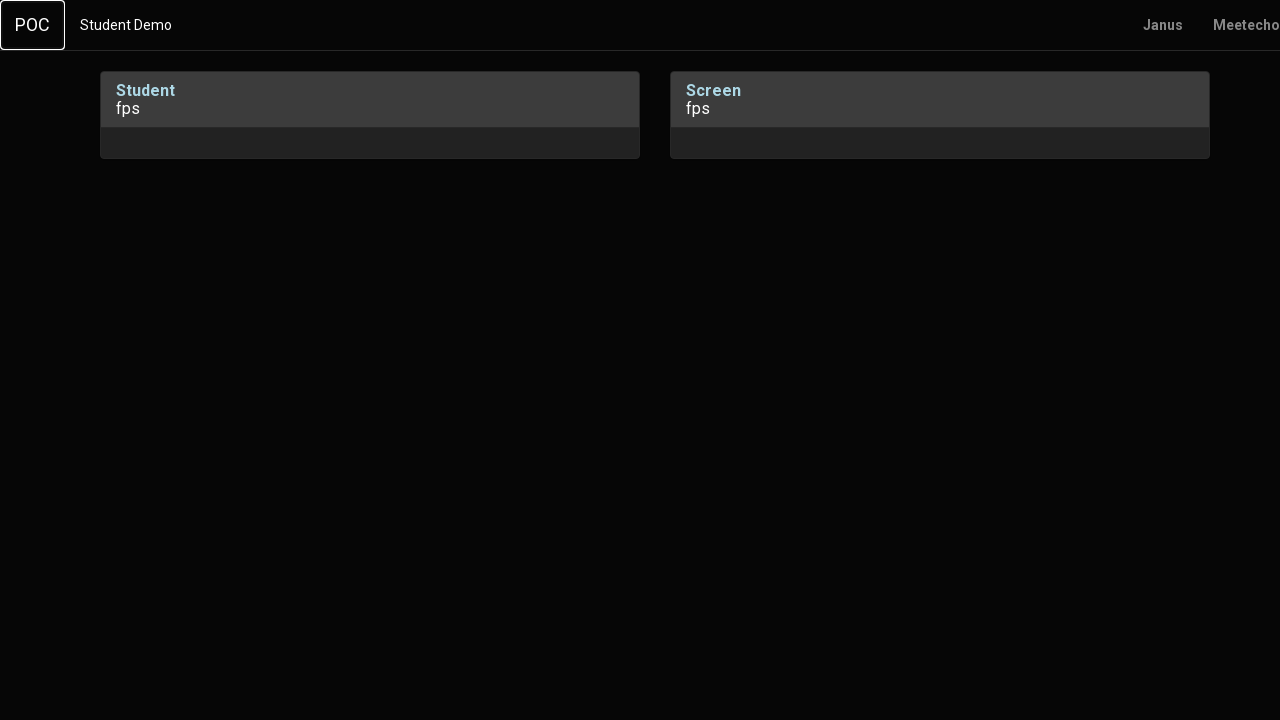

Waited 2 seconds after Enter press
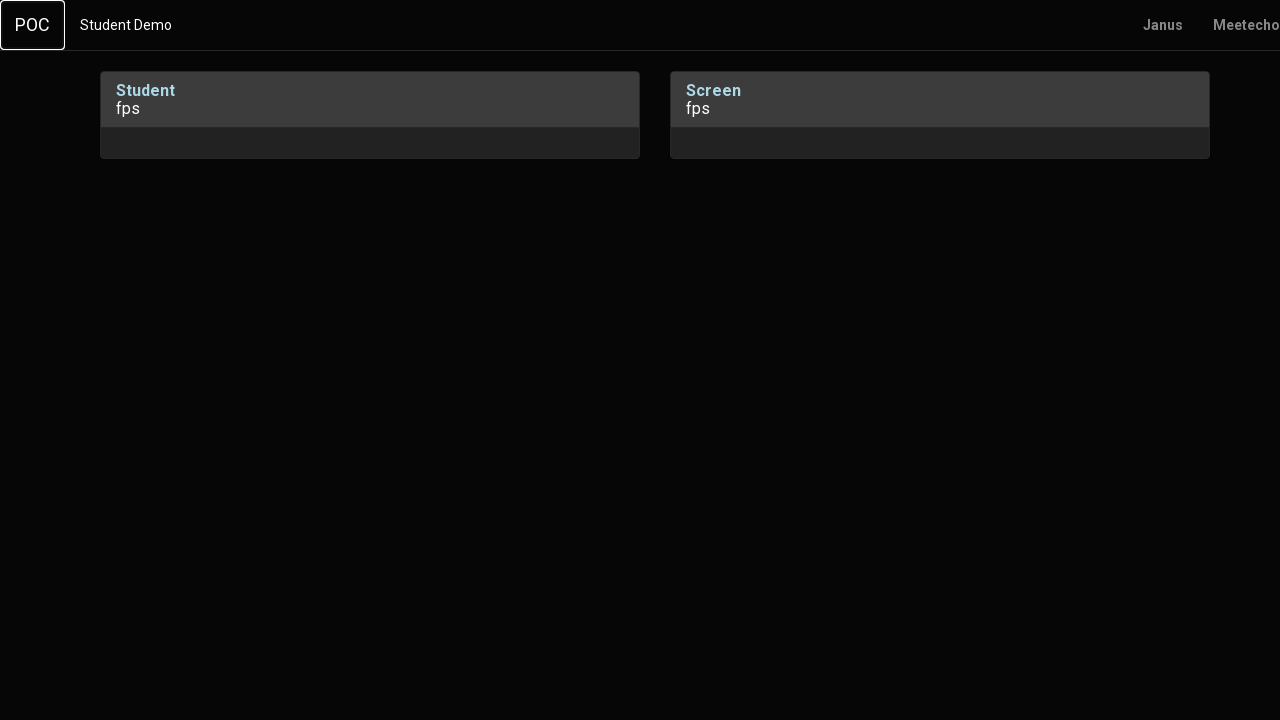

Pressed Tab key to navigate to next element
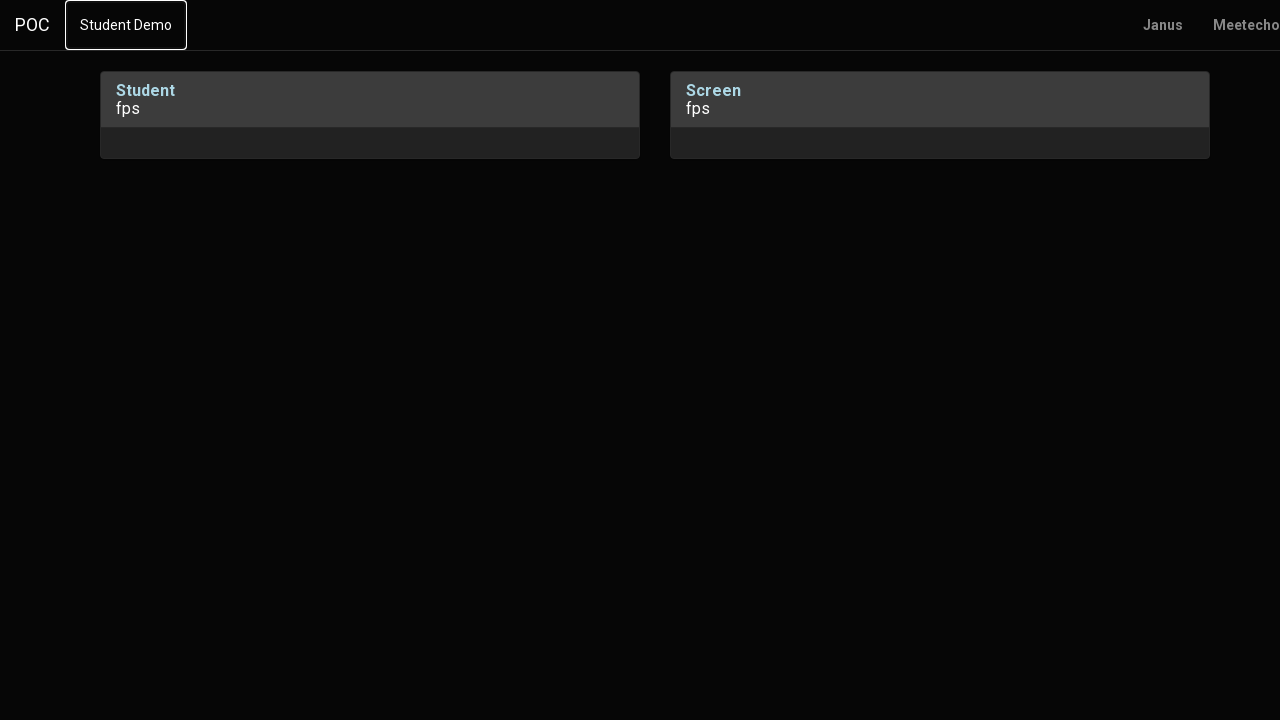

Waited 1 second after Tab press
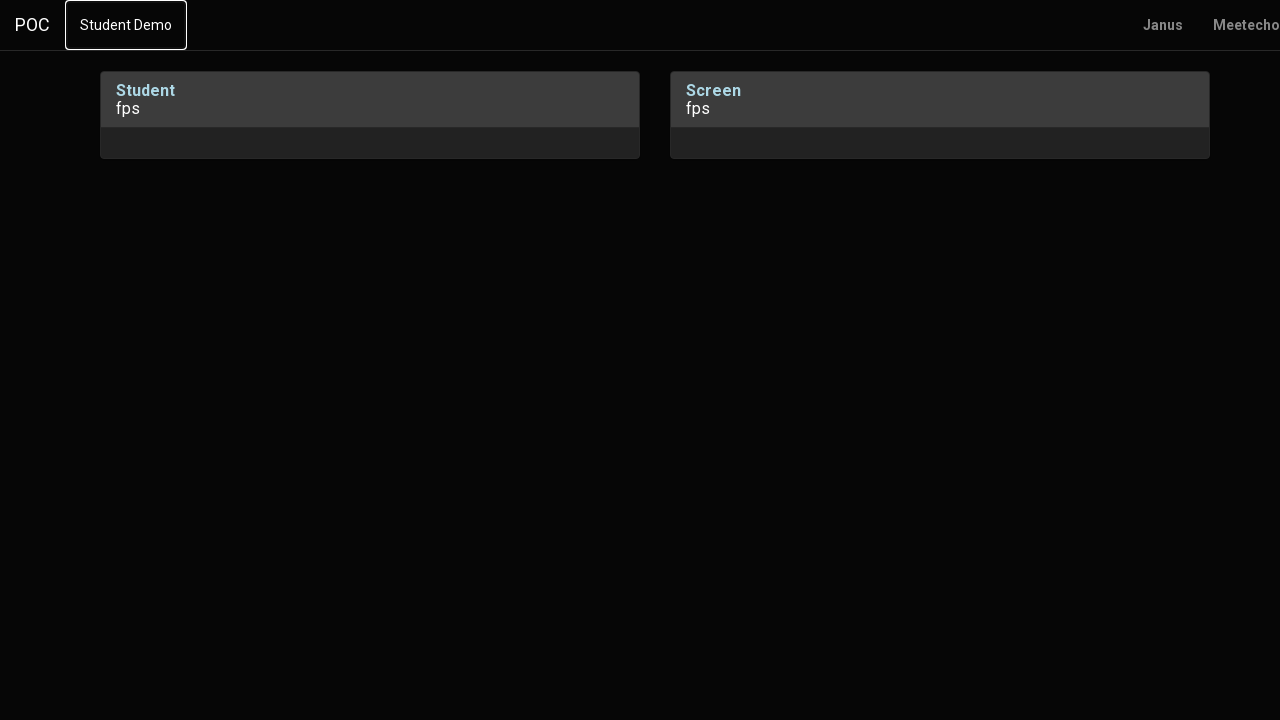

Pressed Tab key again to navigate to next element
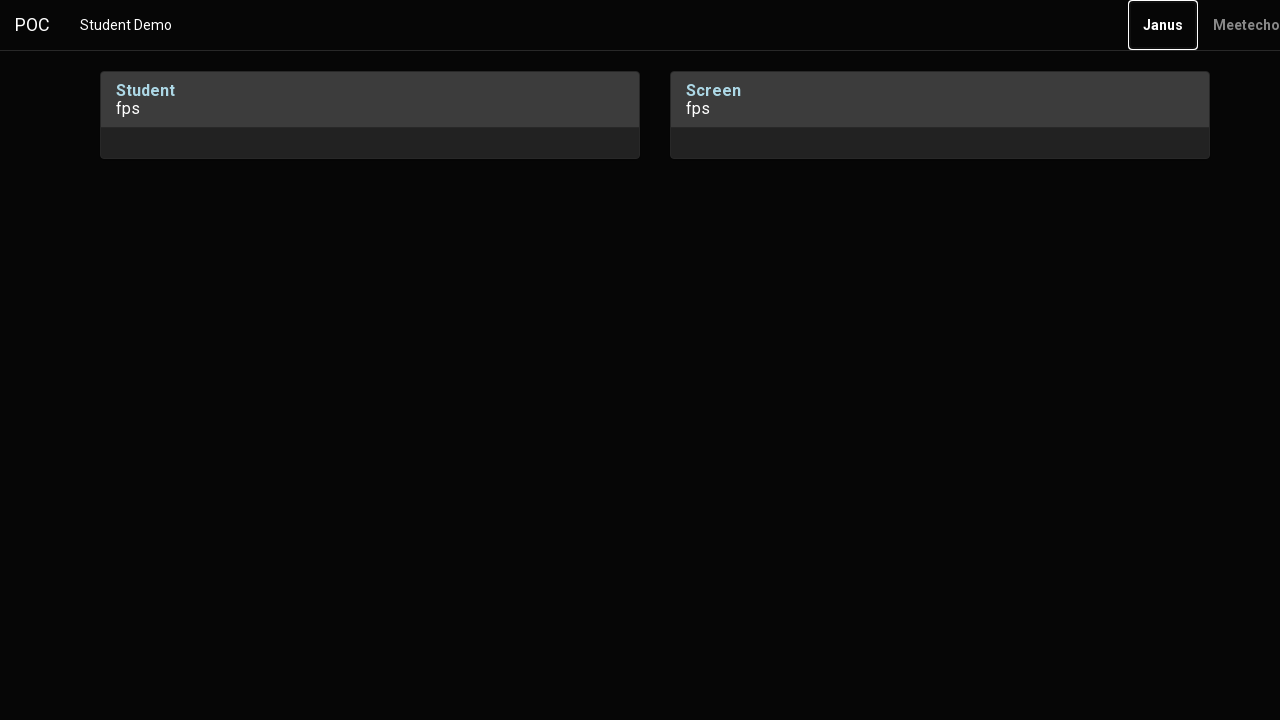

Waited 2 seconds after second Tab press
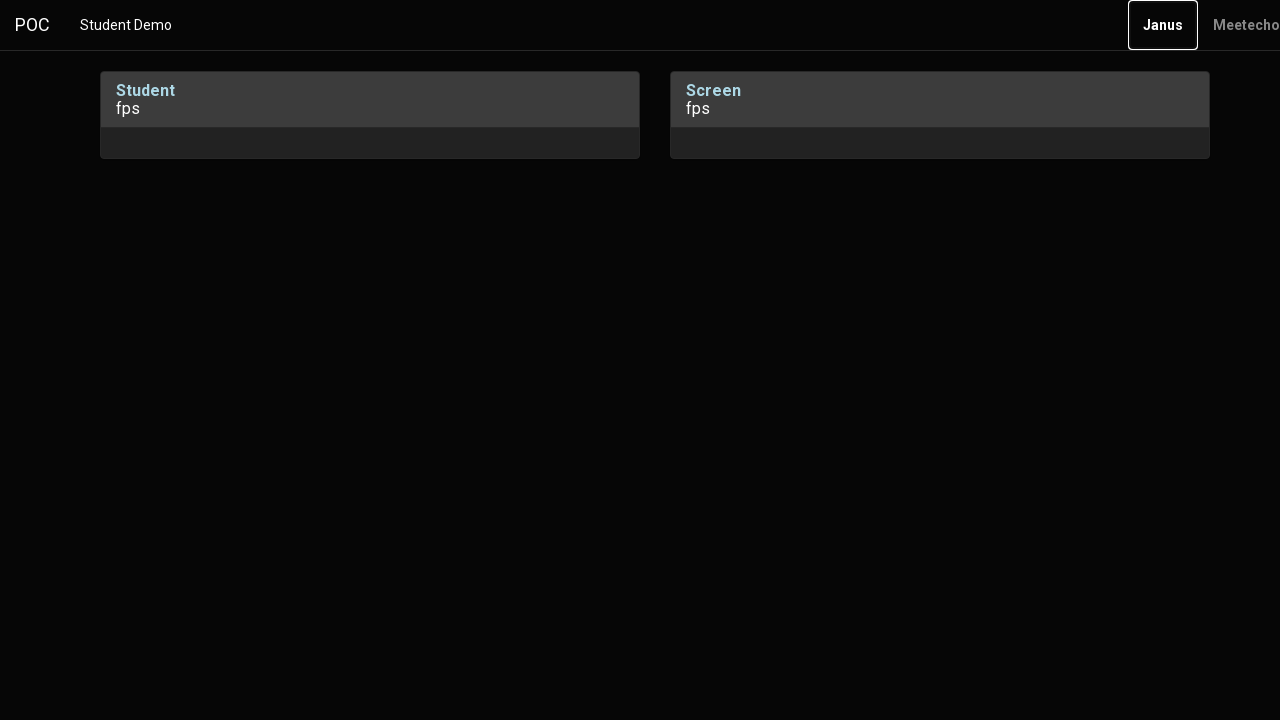

Pressed Enter key to confirm selection in media stream interface
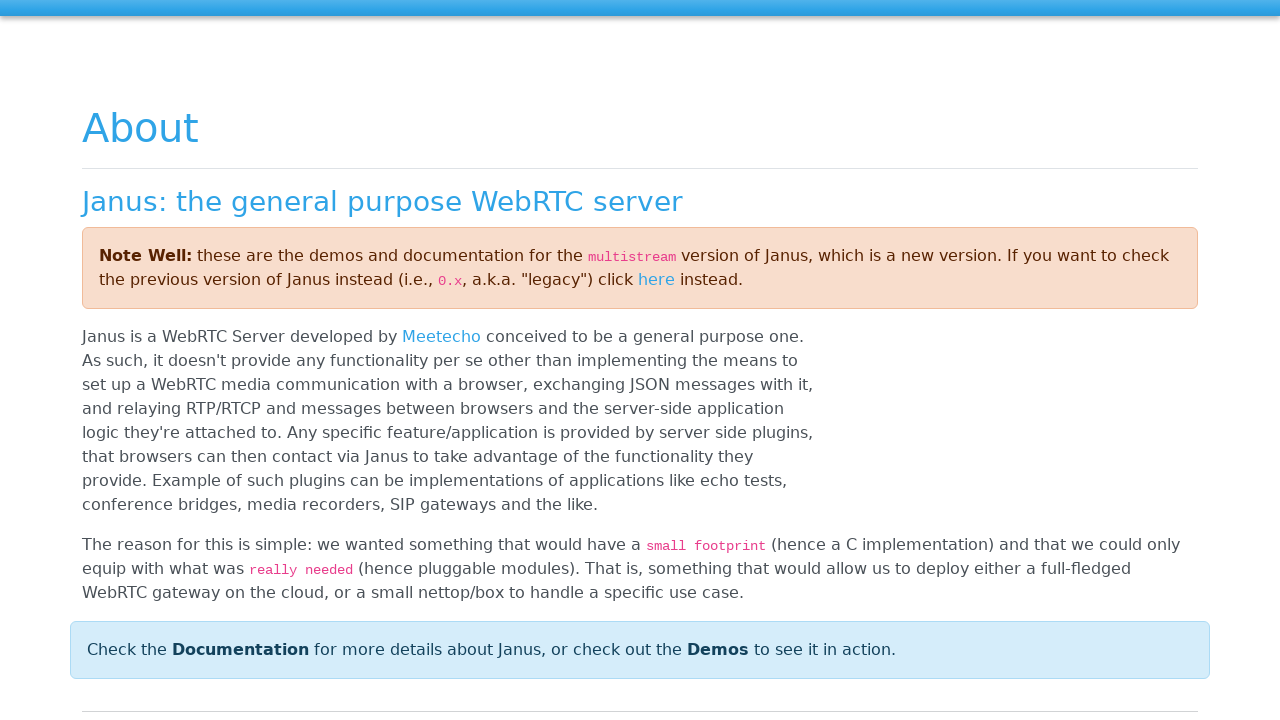

Waited 5 seconds for streaming session to initialize
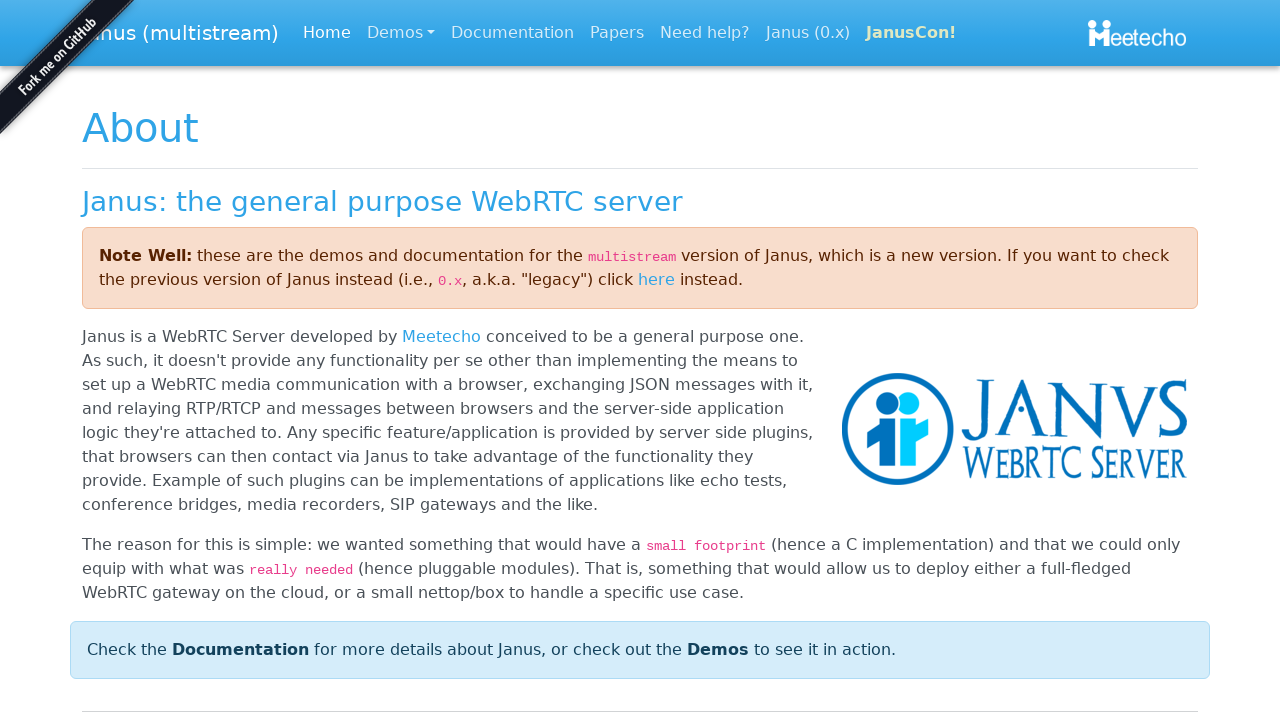

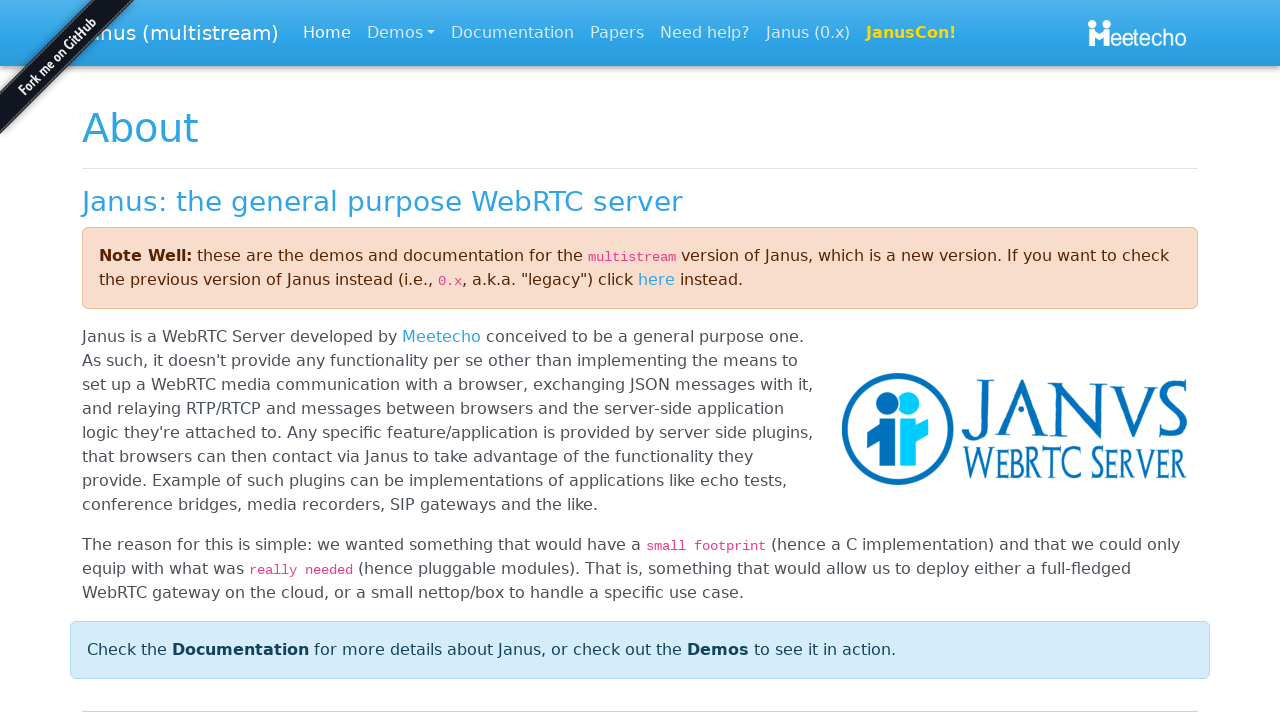